Tests registration form by filling only one required field and one optional field, leaving others empty

Starting URL: https://suninjuly.github.io/registration1.html

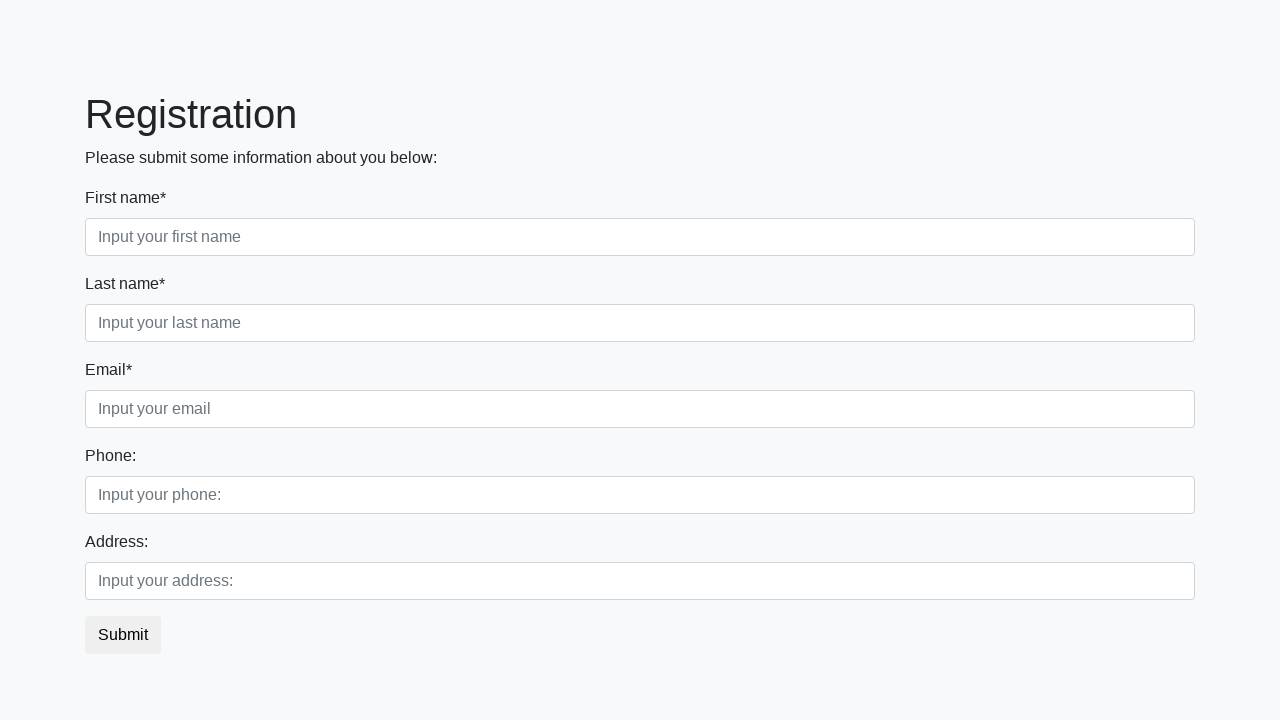

Filled first name field with 'John' on .first_block .form-group:nth-child(1) input
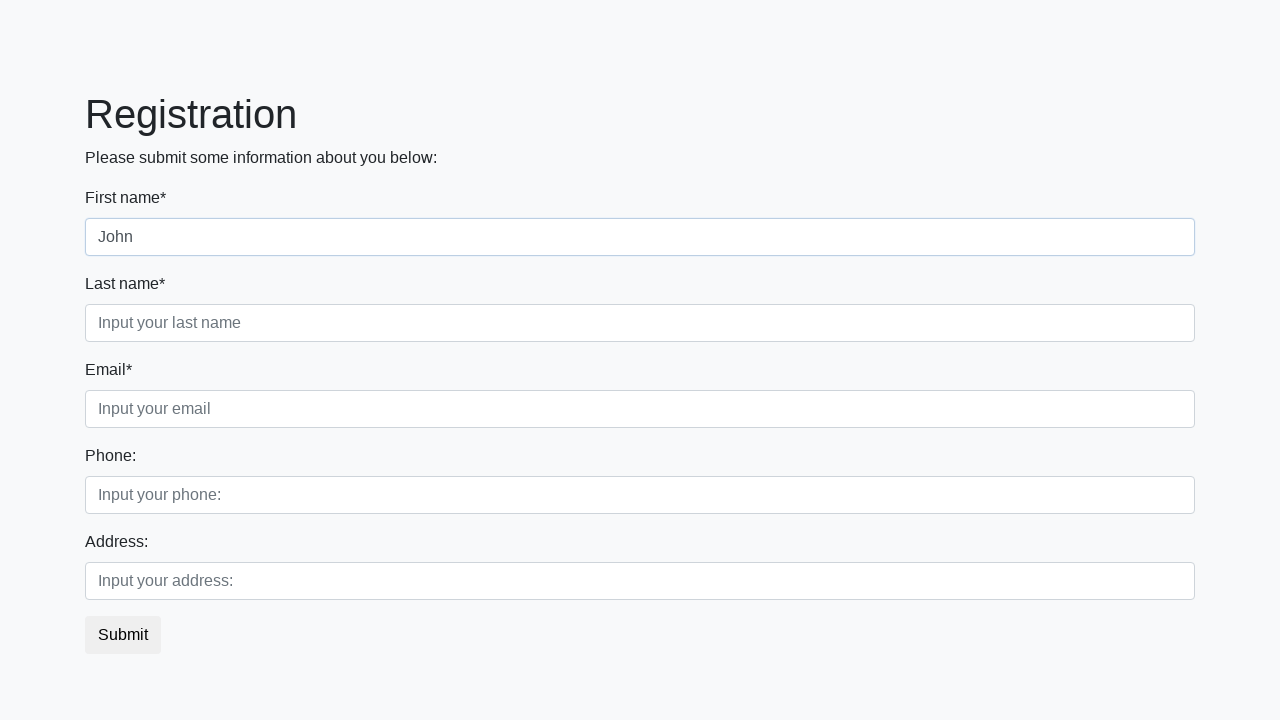

Filled optional address field with 'New York, 23012' on input[placeholder='Input your address:']
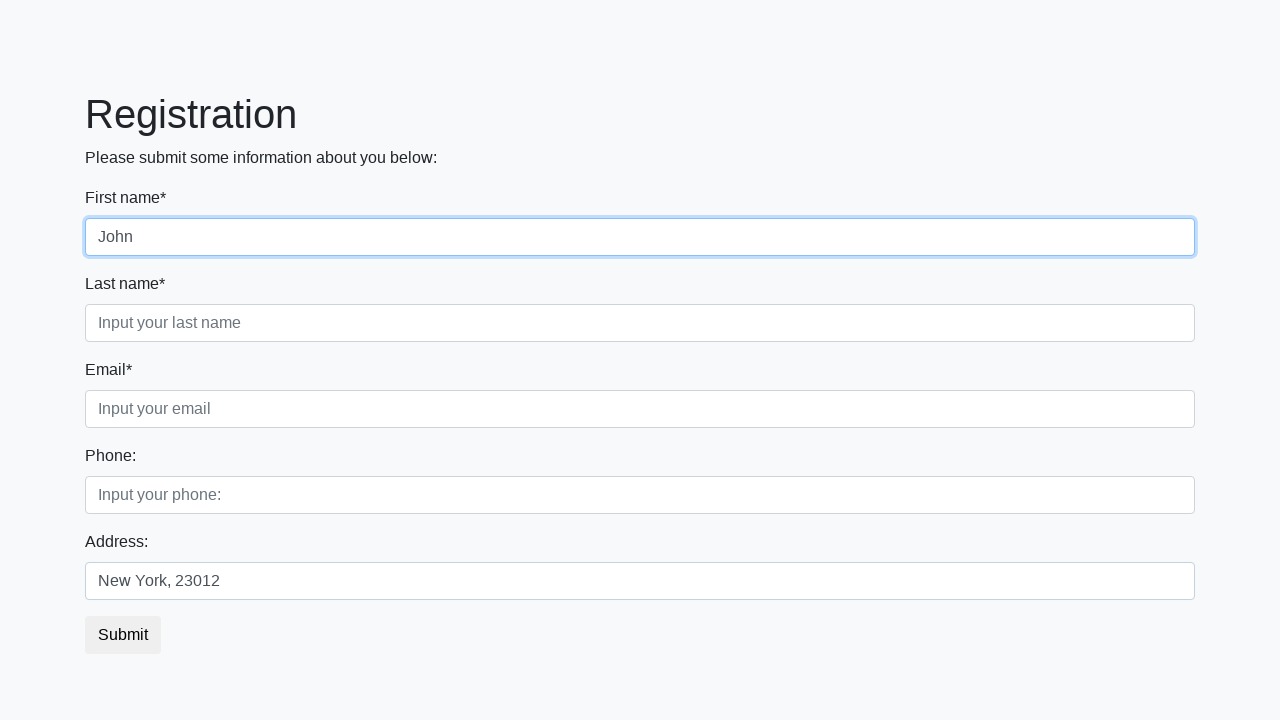

Clicked submit button to register at (123, 635) on [type='submit']
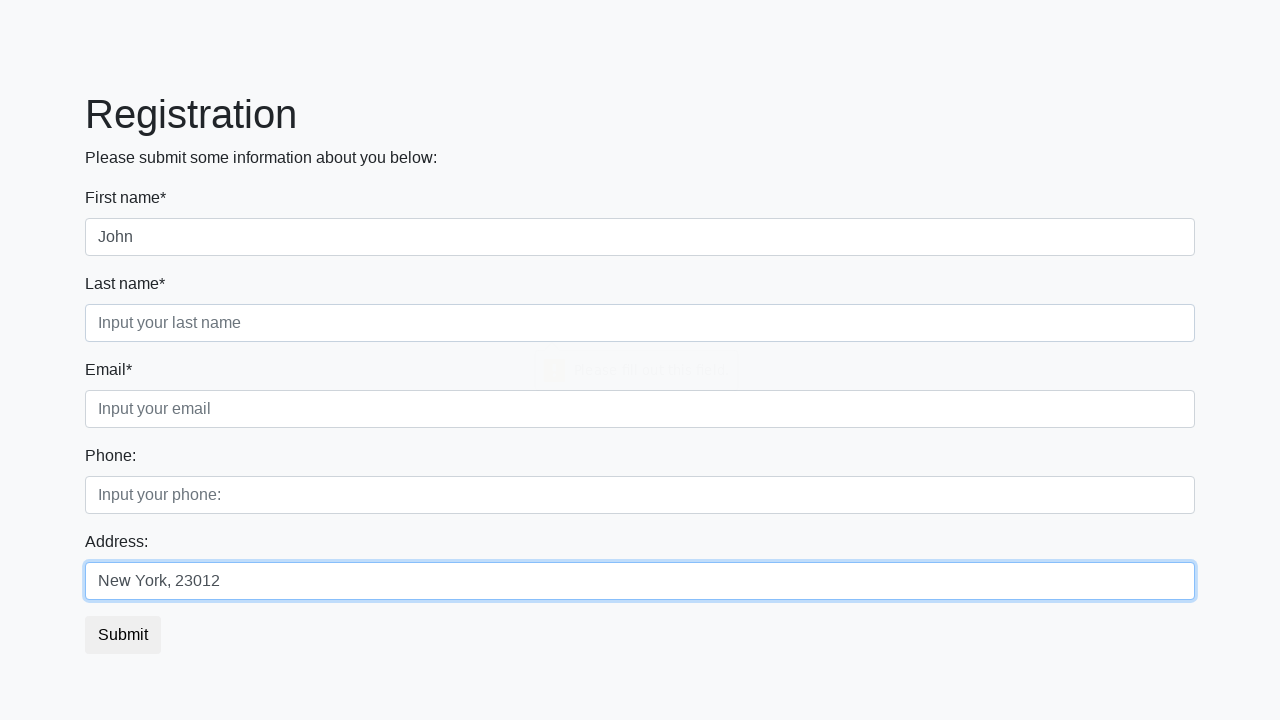

Registration response page loaded with h1 heading
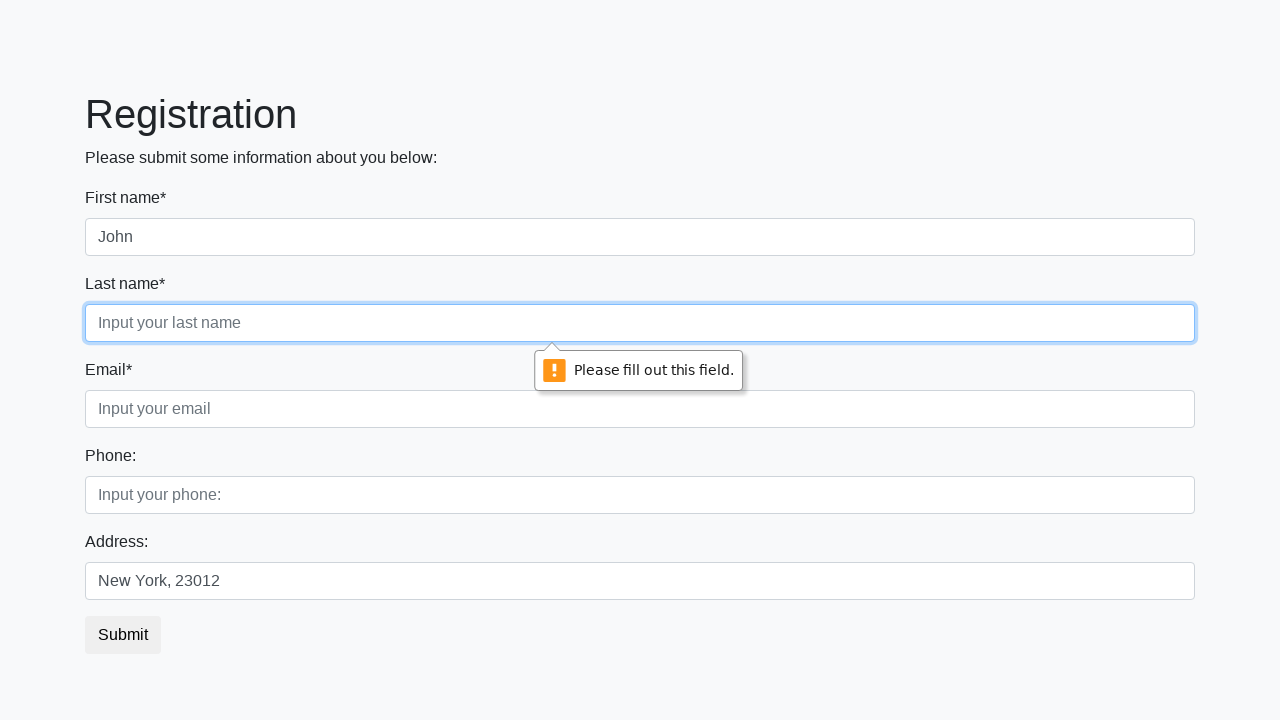

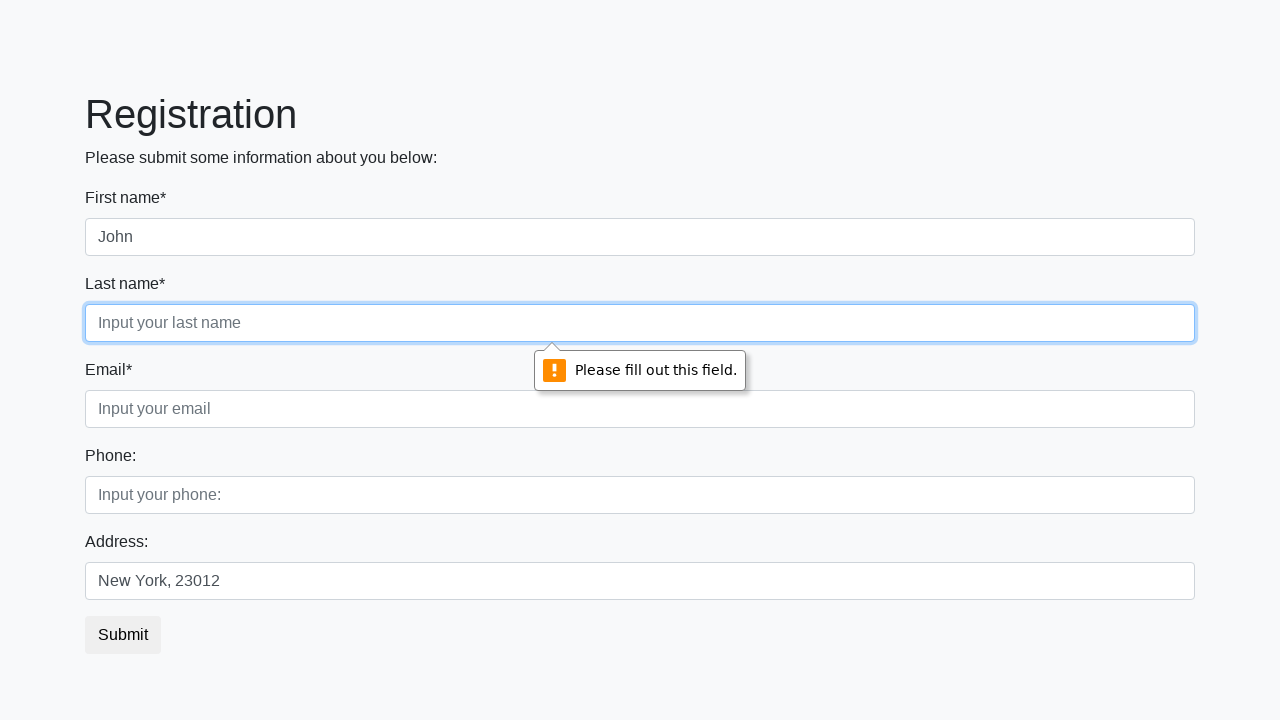